Opens the loading images page and waits for the landscape image to load, verifying its src attribute contains "landscape"

Starting URL: https://bonigarcia.dev/selenium-webdriver-java/loading-images.html

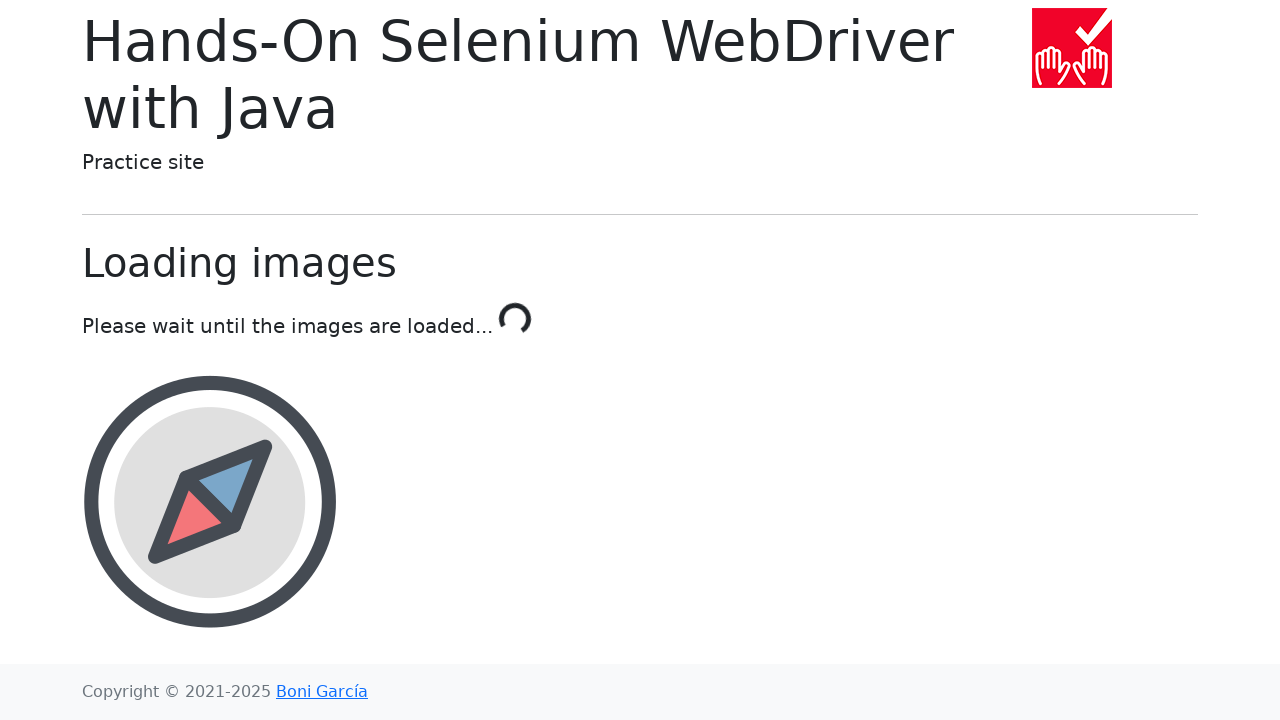

Navigated to loading images page
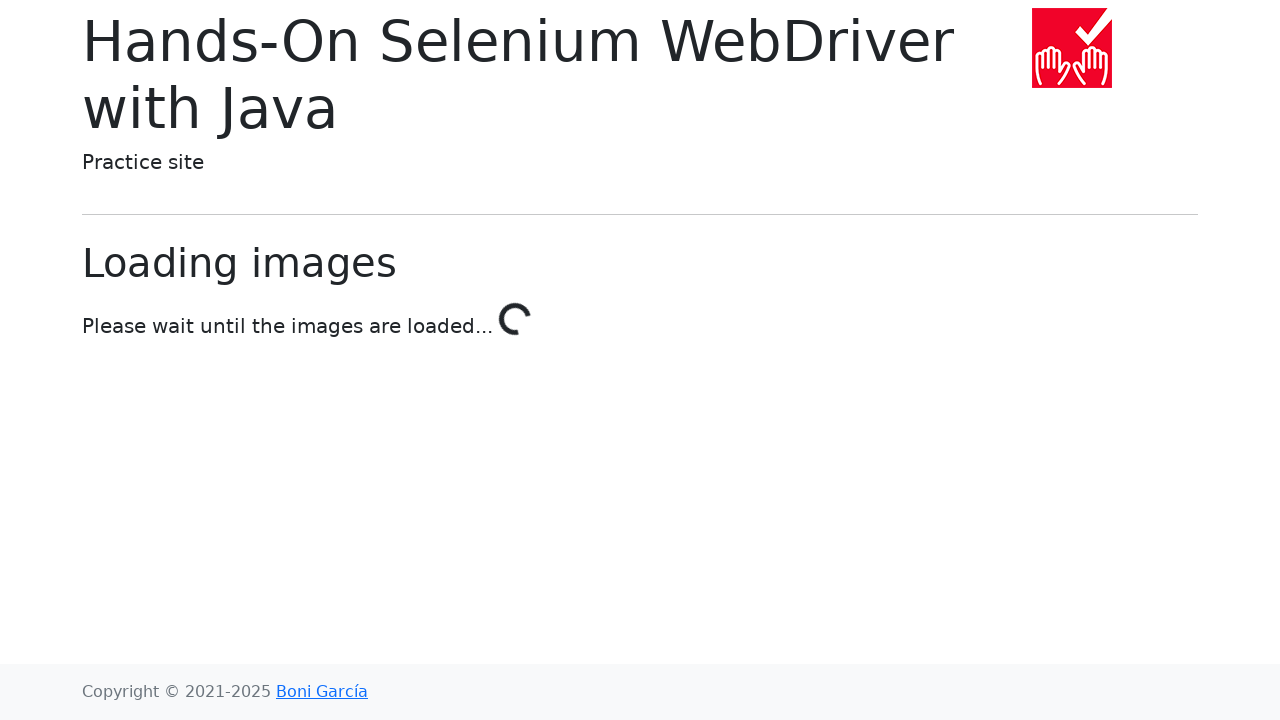

Located landscape image element
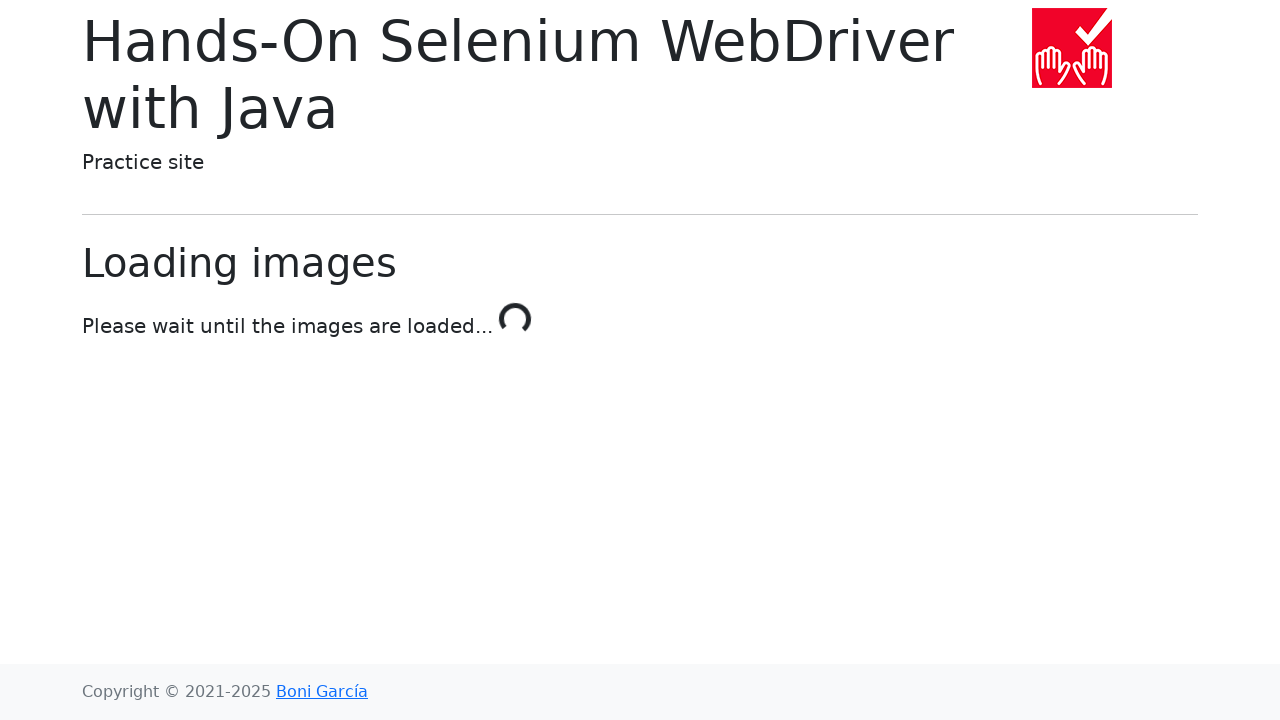

Waited for landscape image to load (15 second timeout)
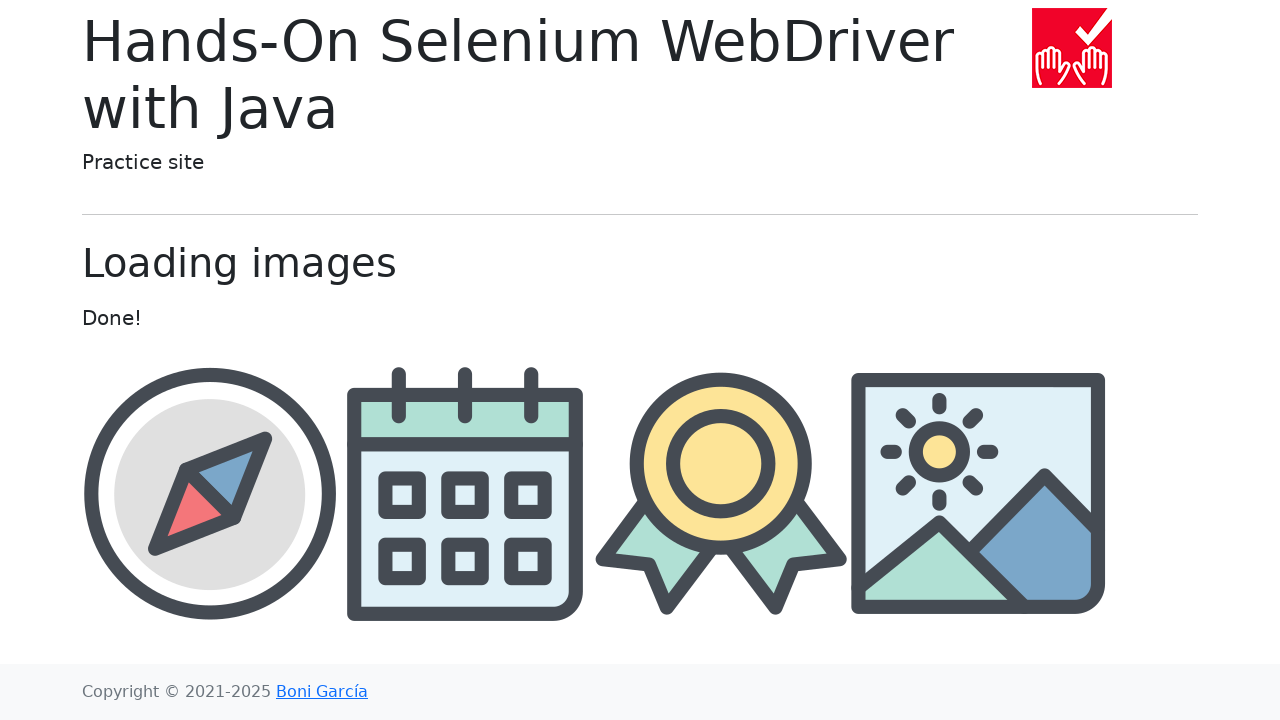

Retrieved src attribute from landscape image
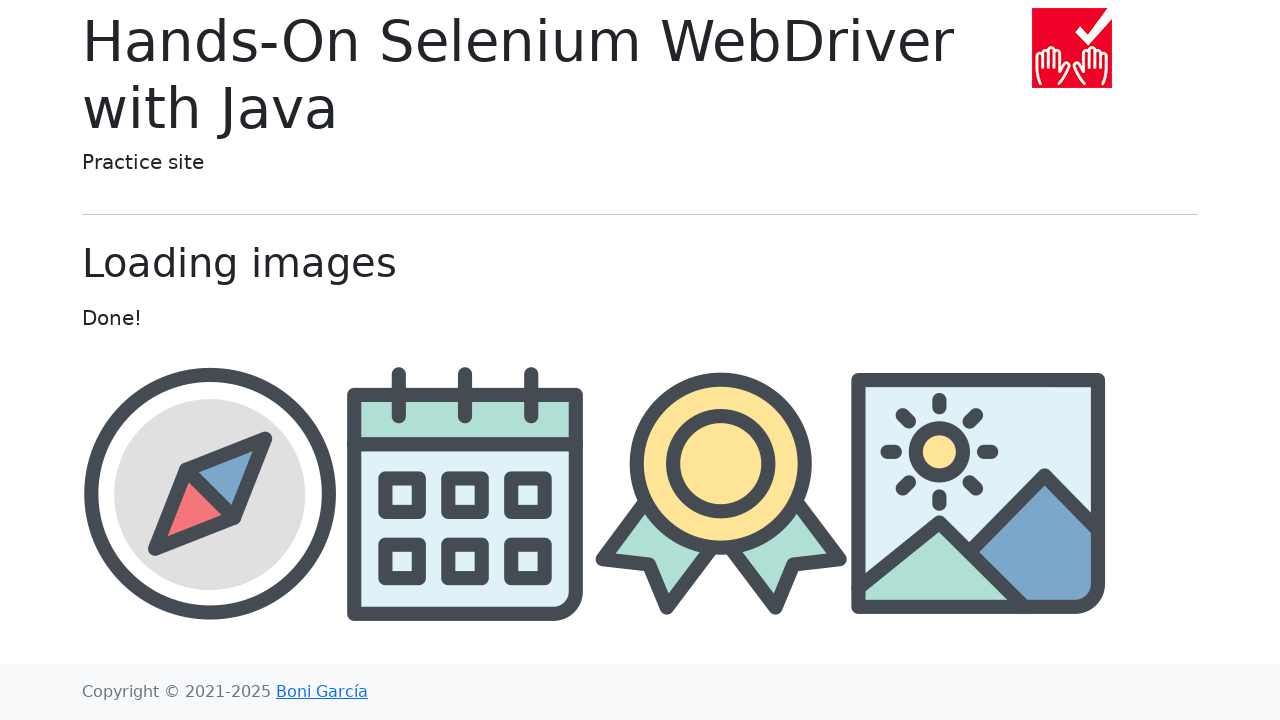

Verified that src attribute contains 'landscape'
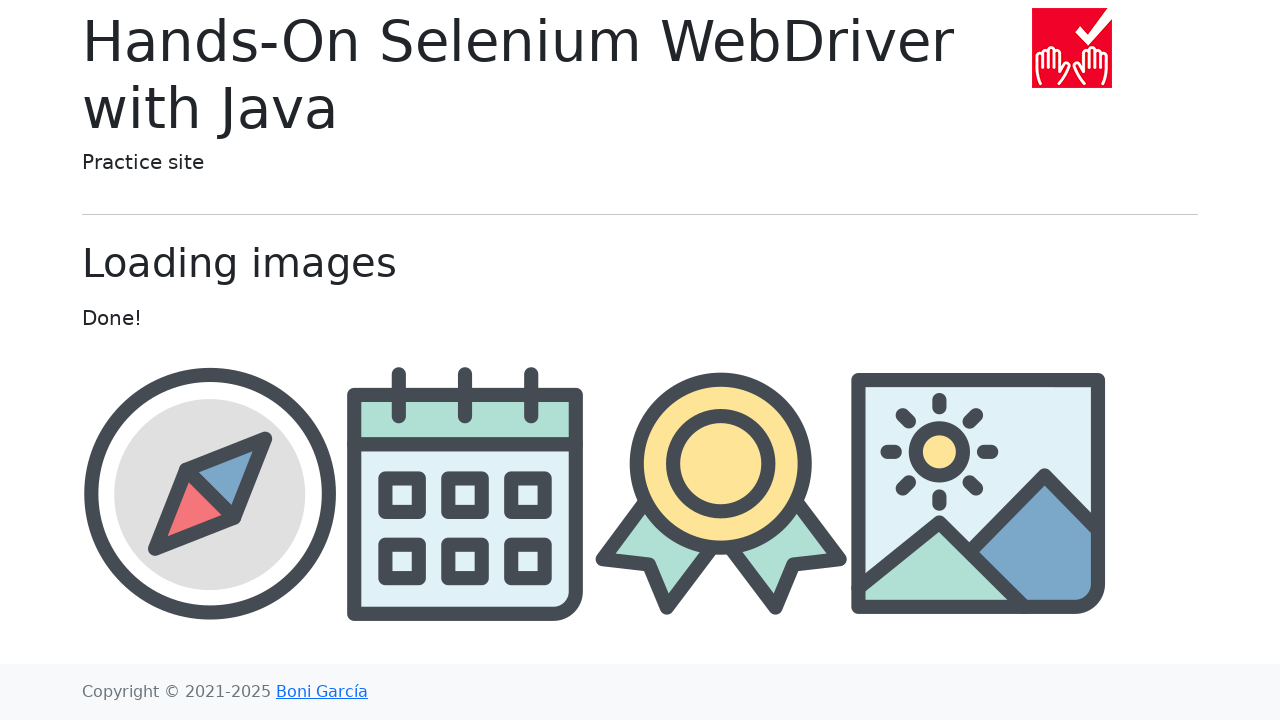

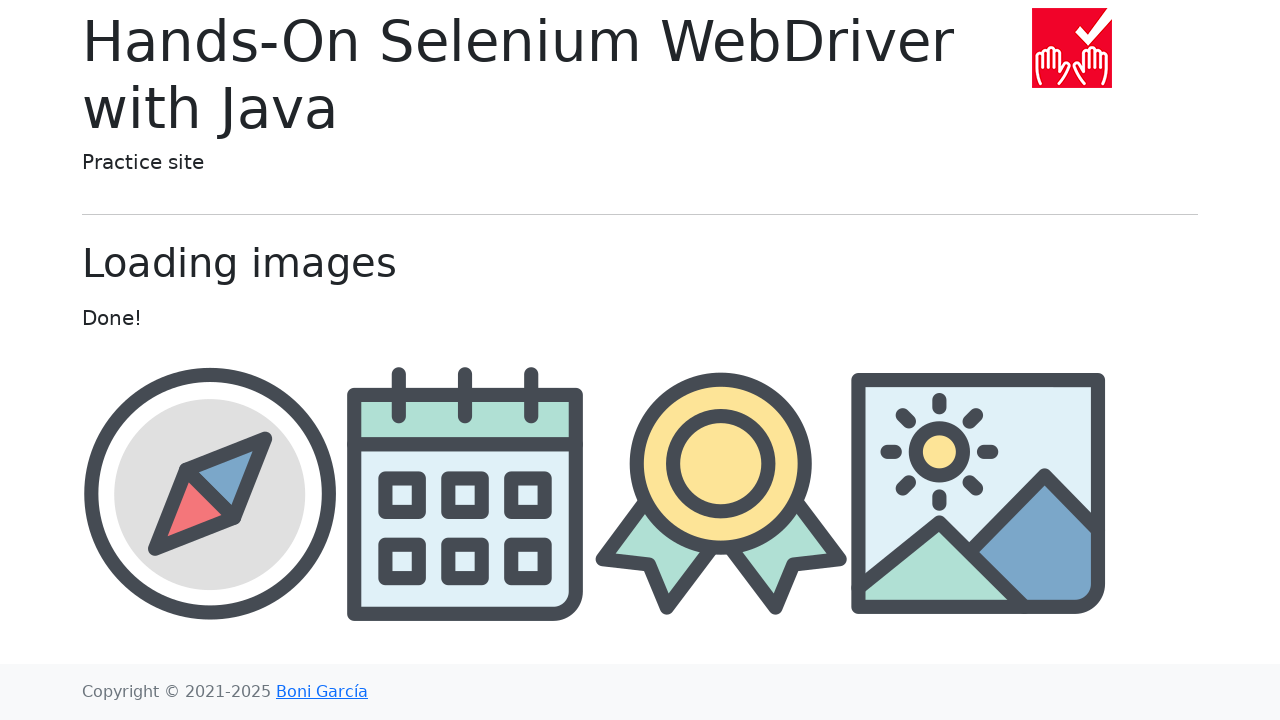